Tests navigation to nested frames page and switching between frame contexts to access content within the middle frame

Starting URL: https://the-internet.herokuapp.com/

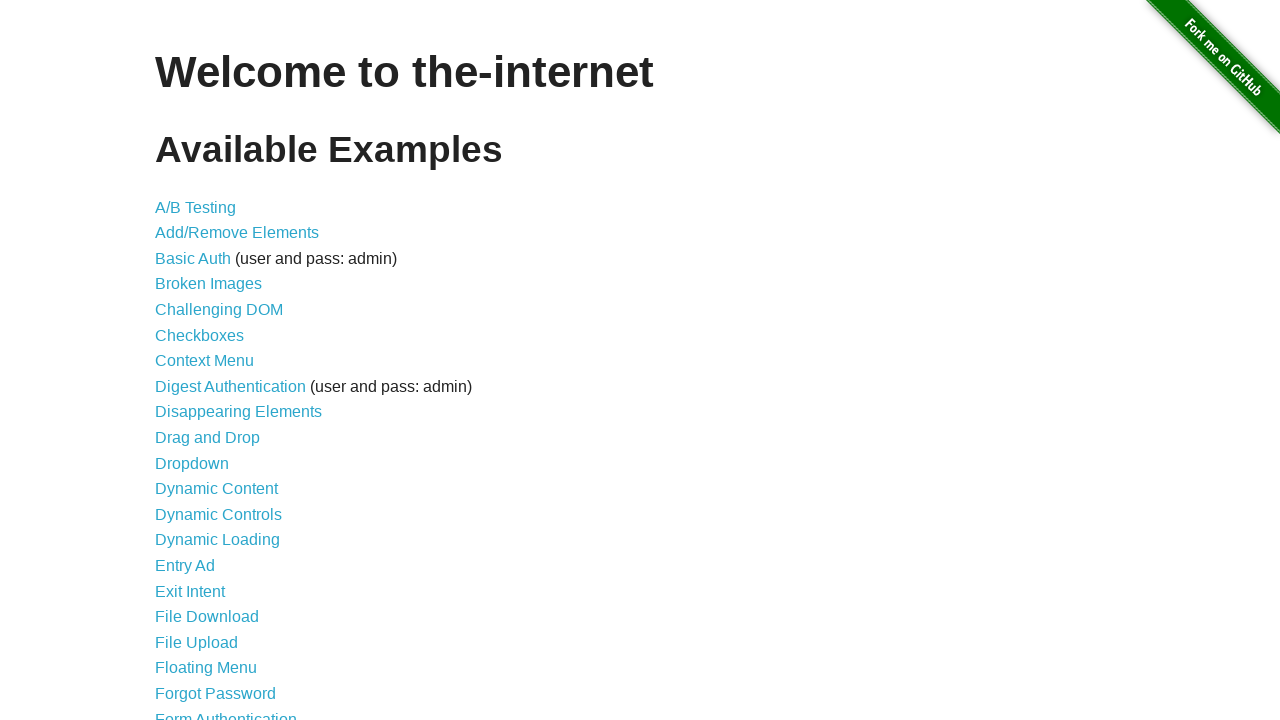

Clicked on 'Nested Frames' link at (210, 395) on text=Nested Frames
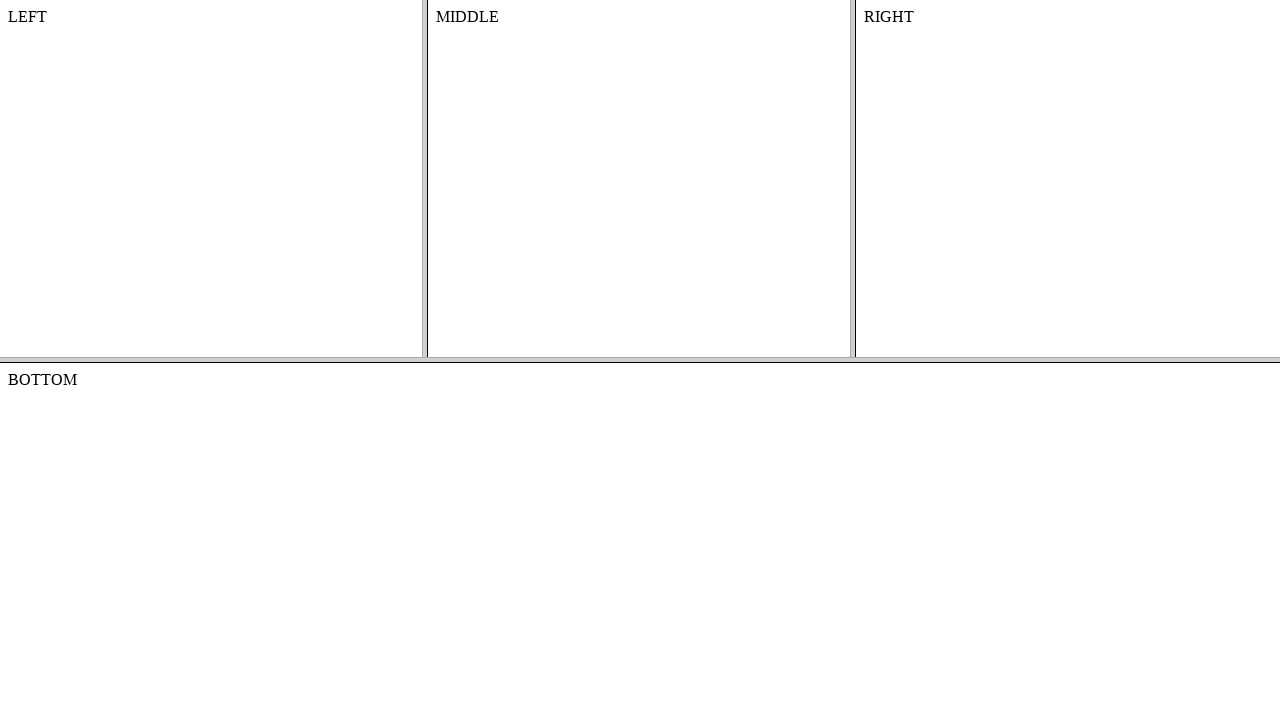

Frameset loaded successfully
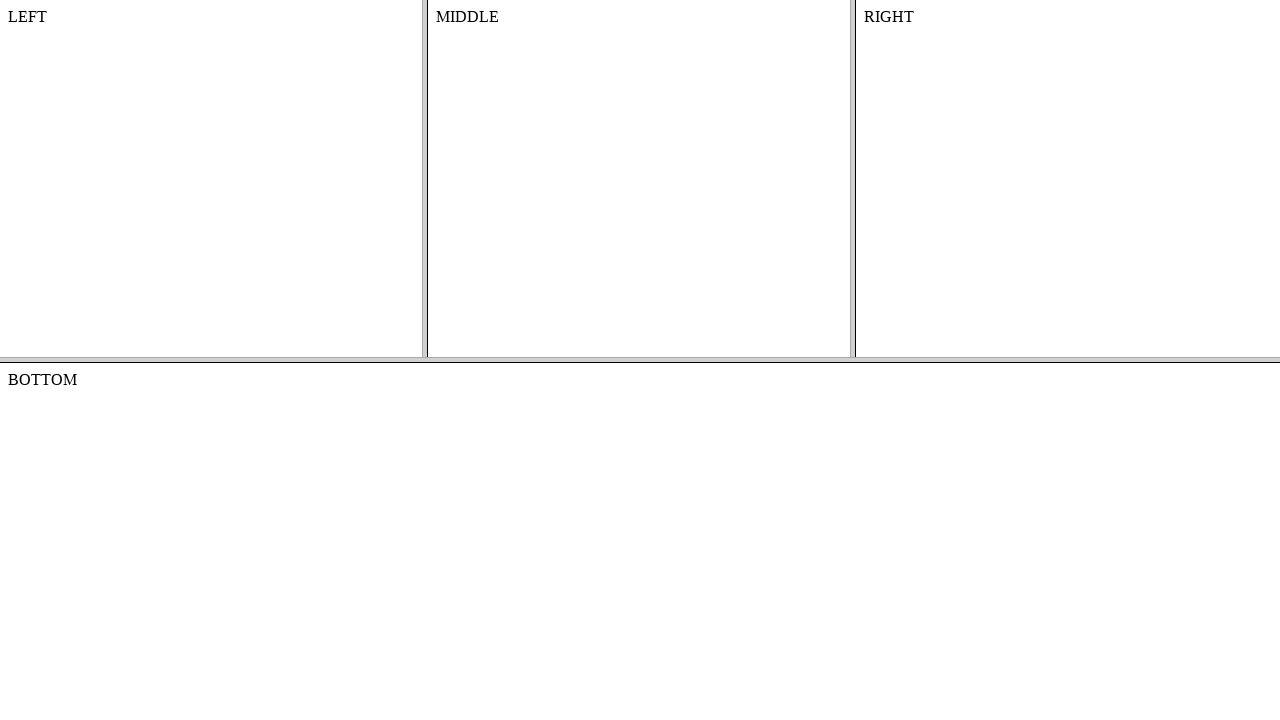

Located top frame context
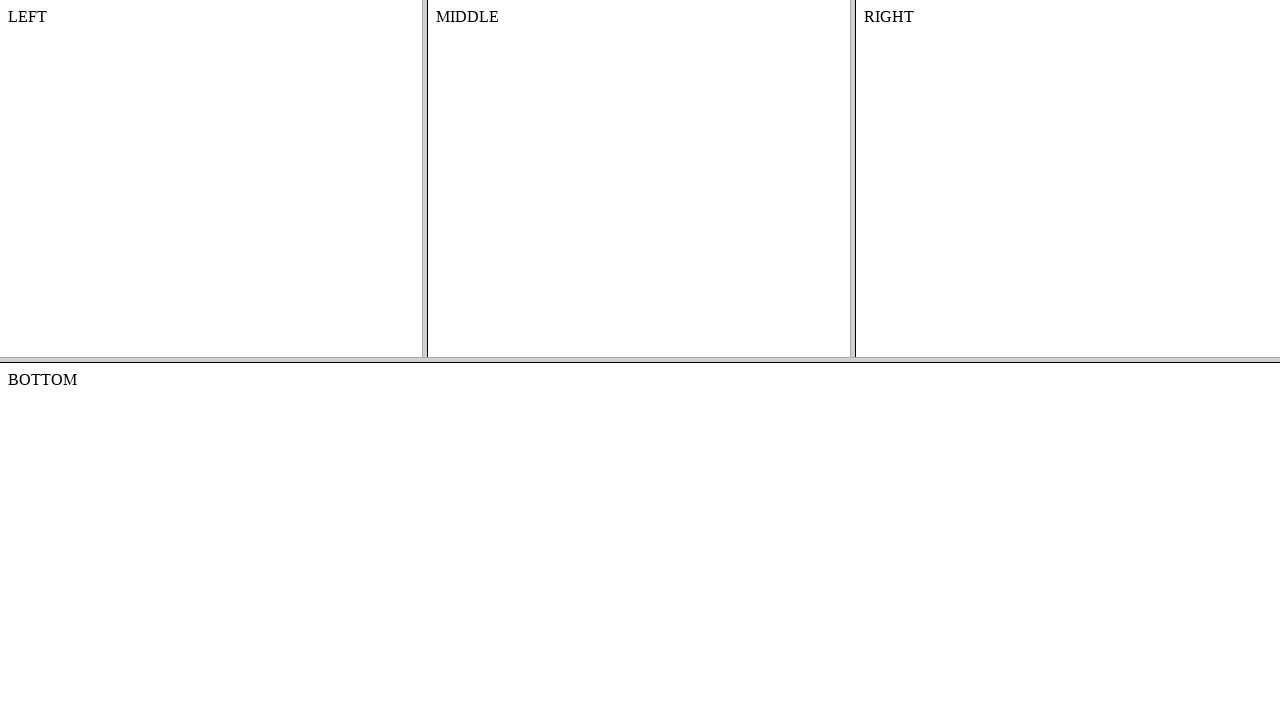

Located middle frame within top frame context
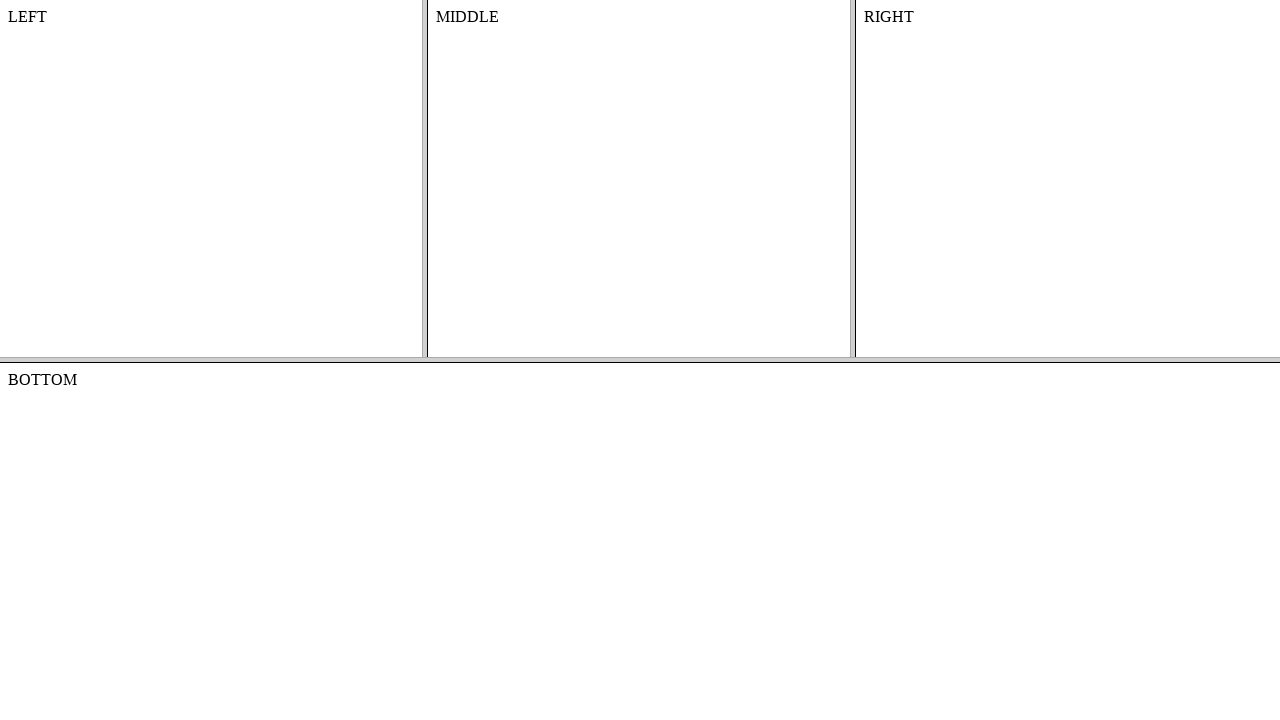

Content element in middle frame is accessible
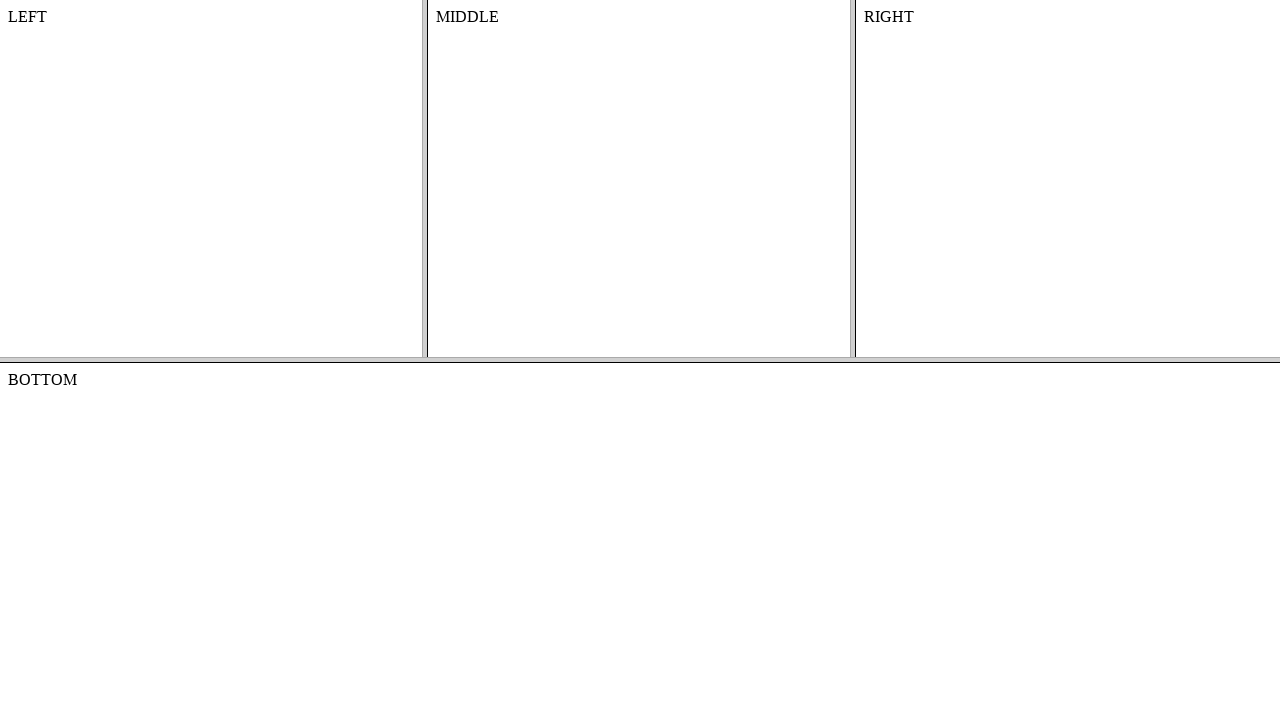

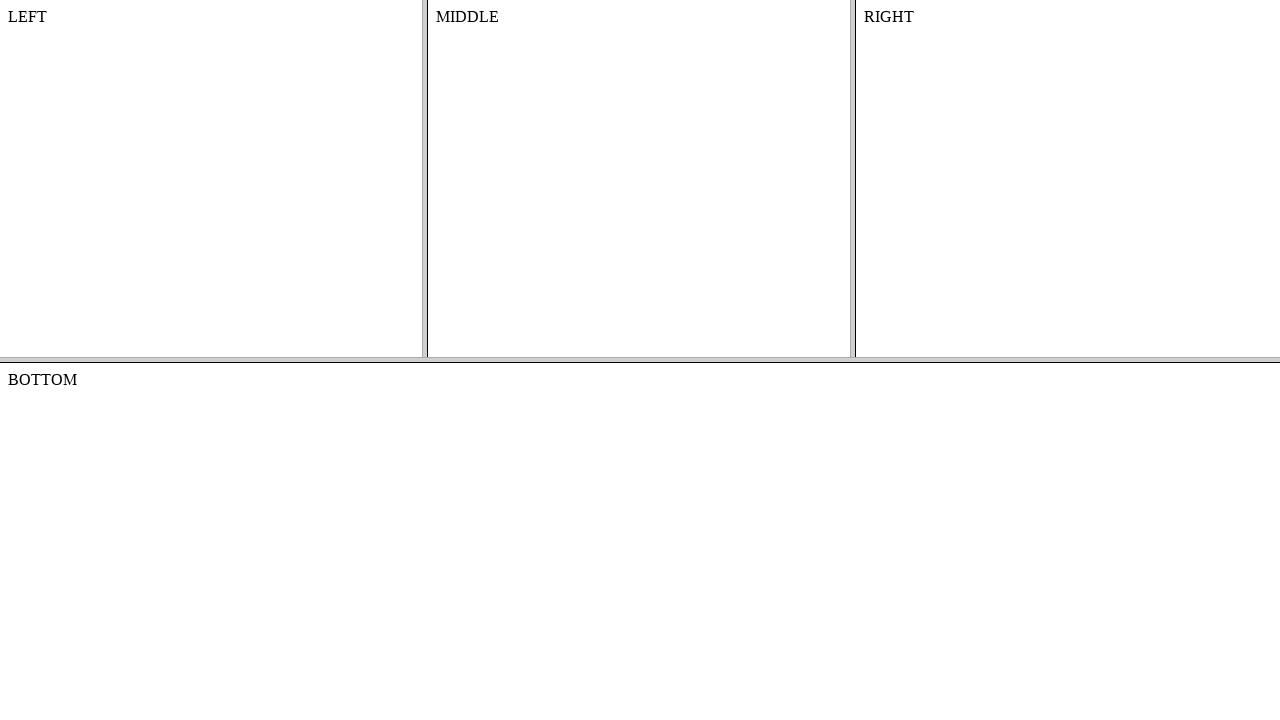